Tests JavaScript prompt alert handling by clicking a button to trigger a prompt dialog, entering text into it, and accepting the prompt.

Starting URL: https://demoqa.com/alerts

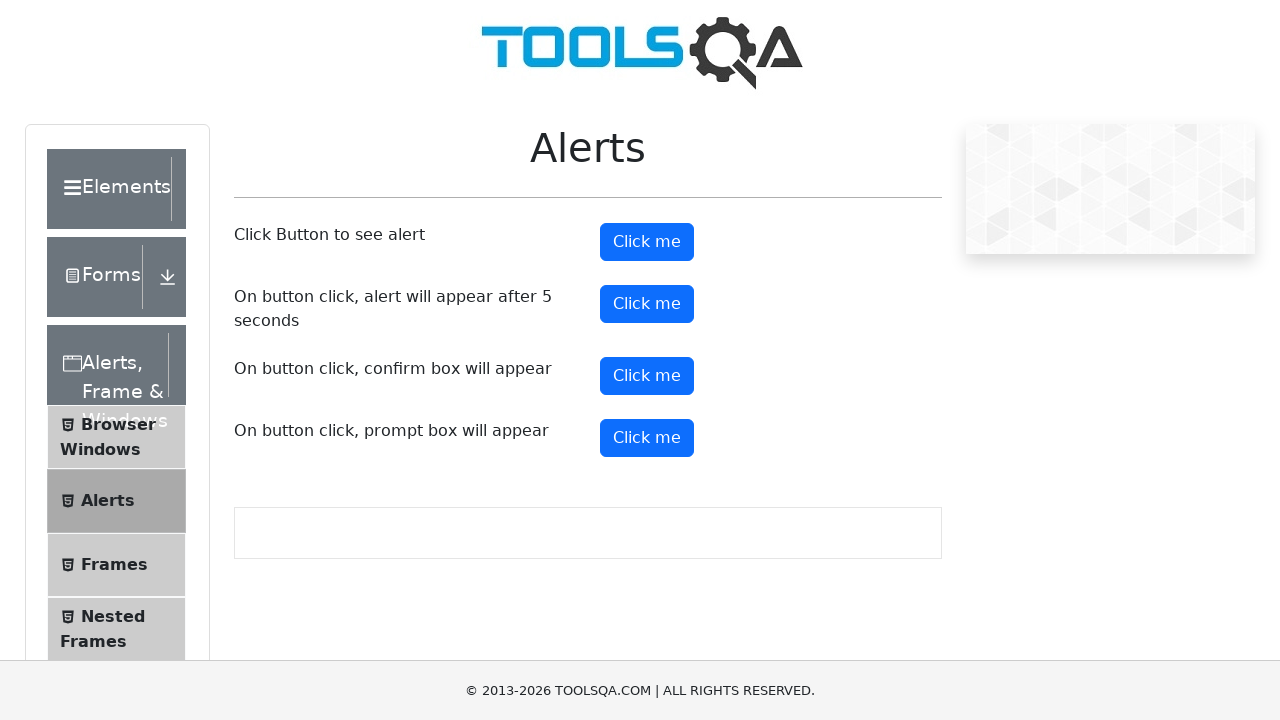

Scrolled down 500px to make prompt button visible
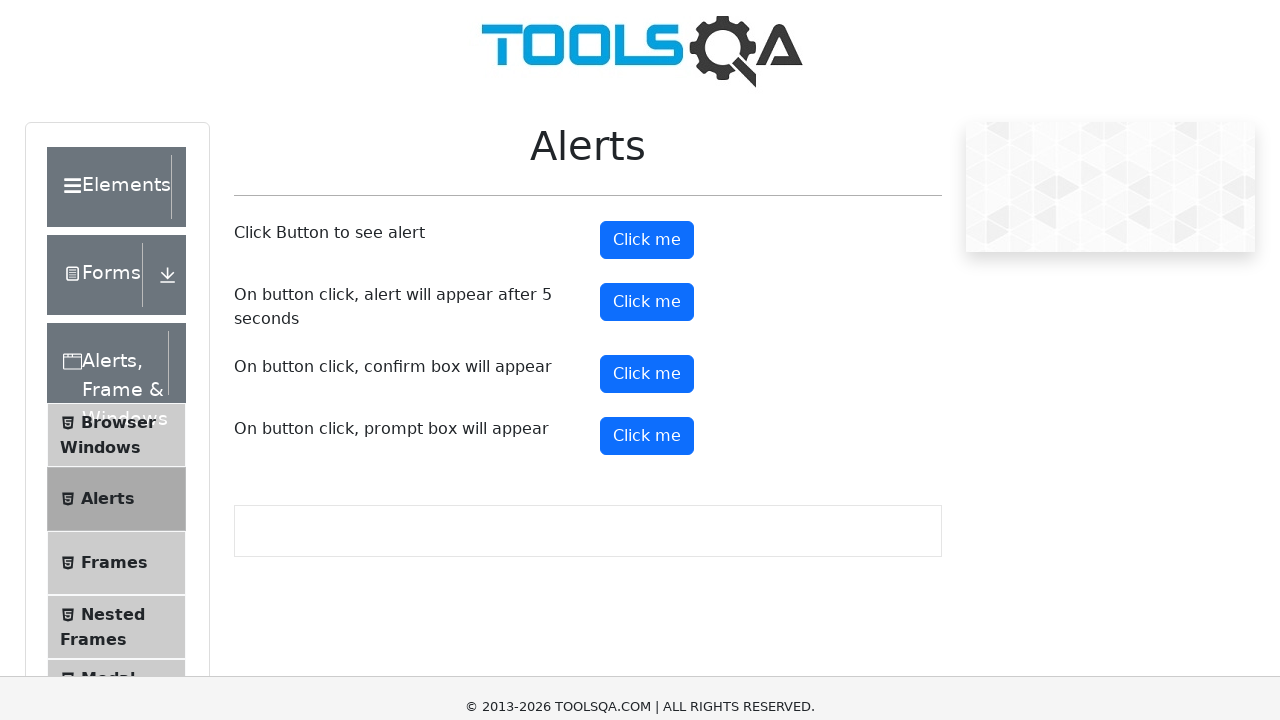

Set up dialog handler to accept prompt with text 'vijju'
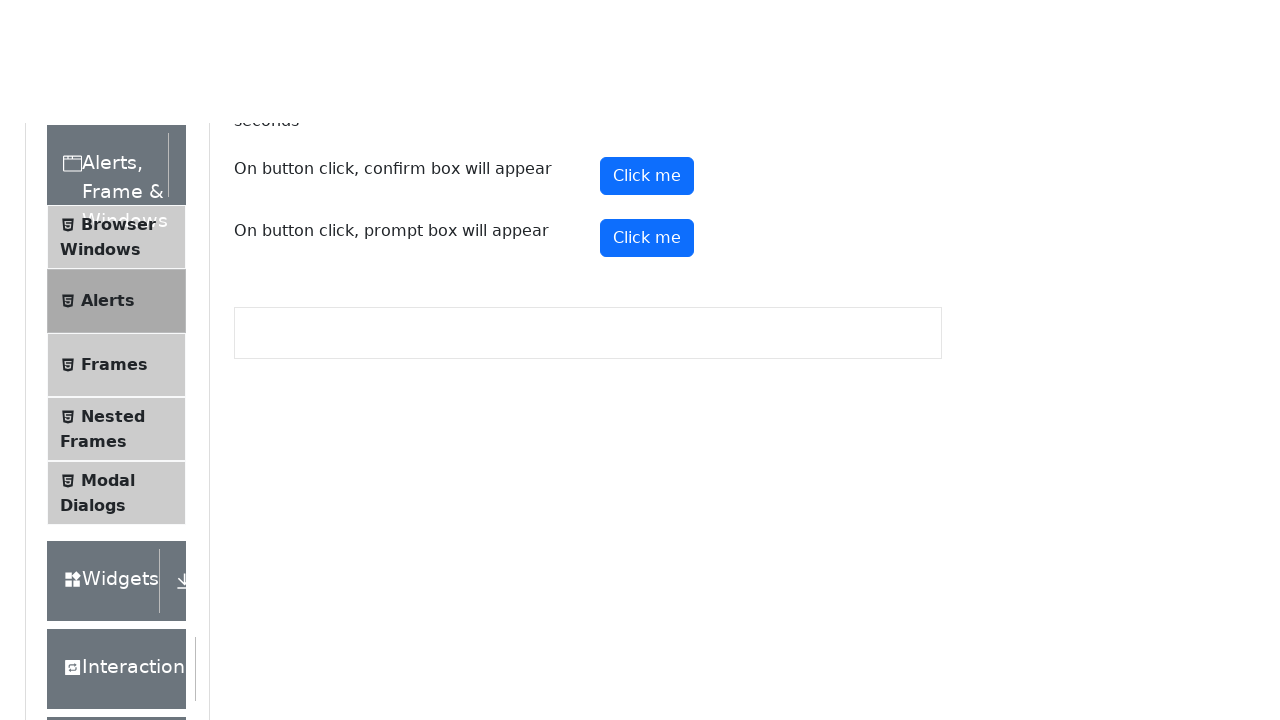

Clicked prompt button to trigger prompt dialog at (647, 44) on #promtButton
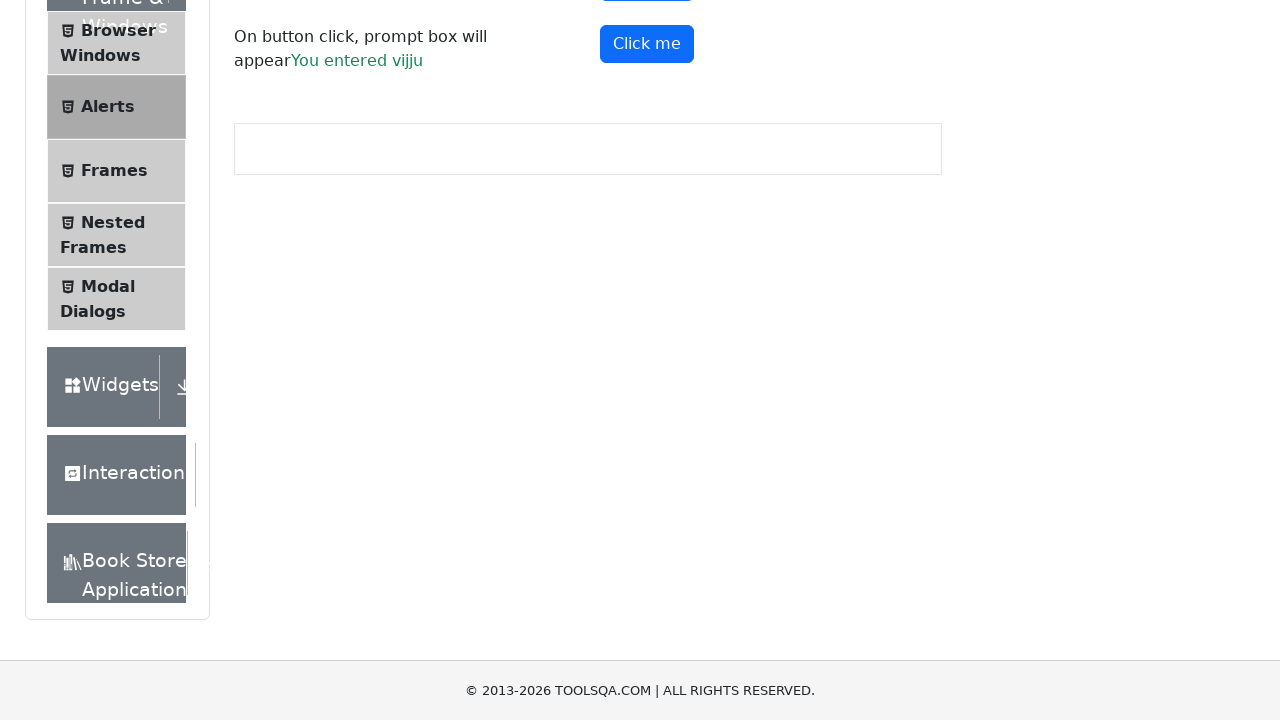

Waited 1000ms for dialog interaction to complete
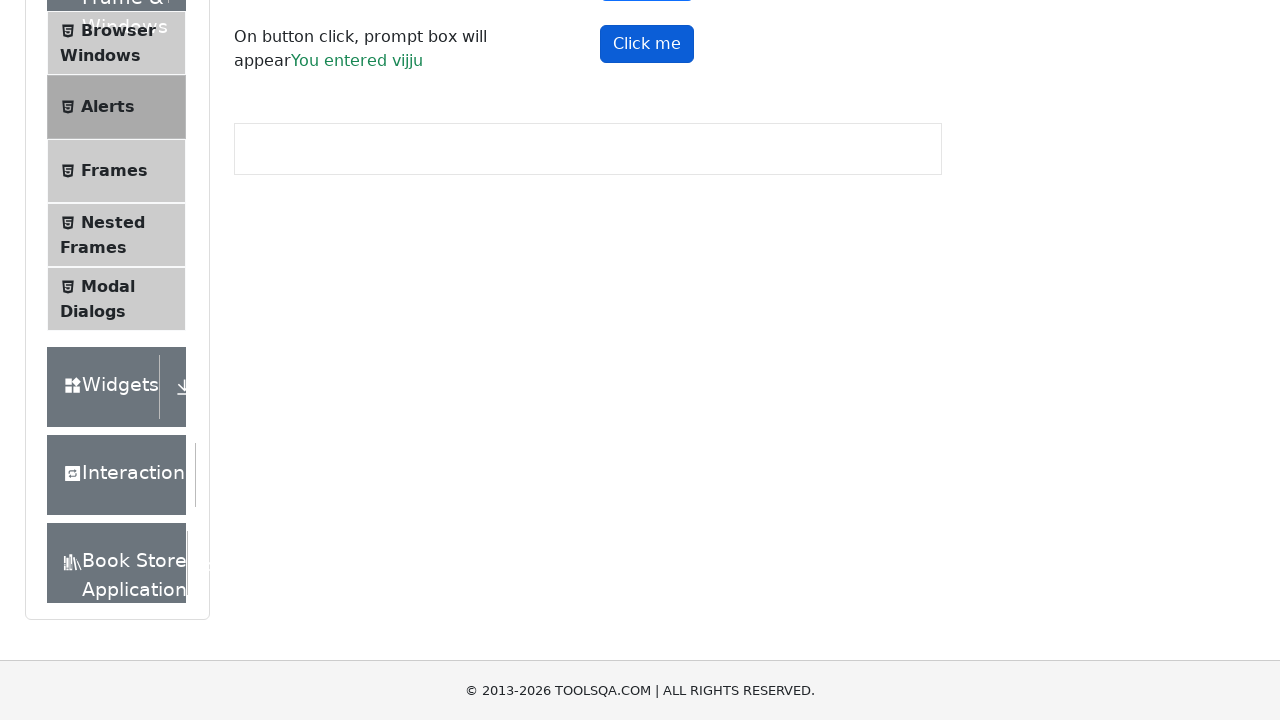

Verified prompt result text element appeared
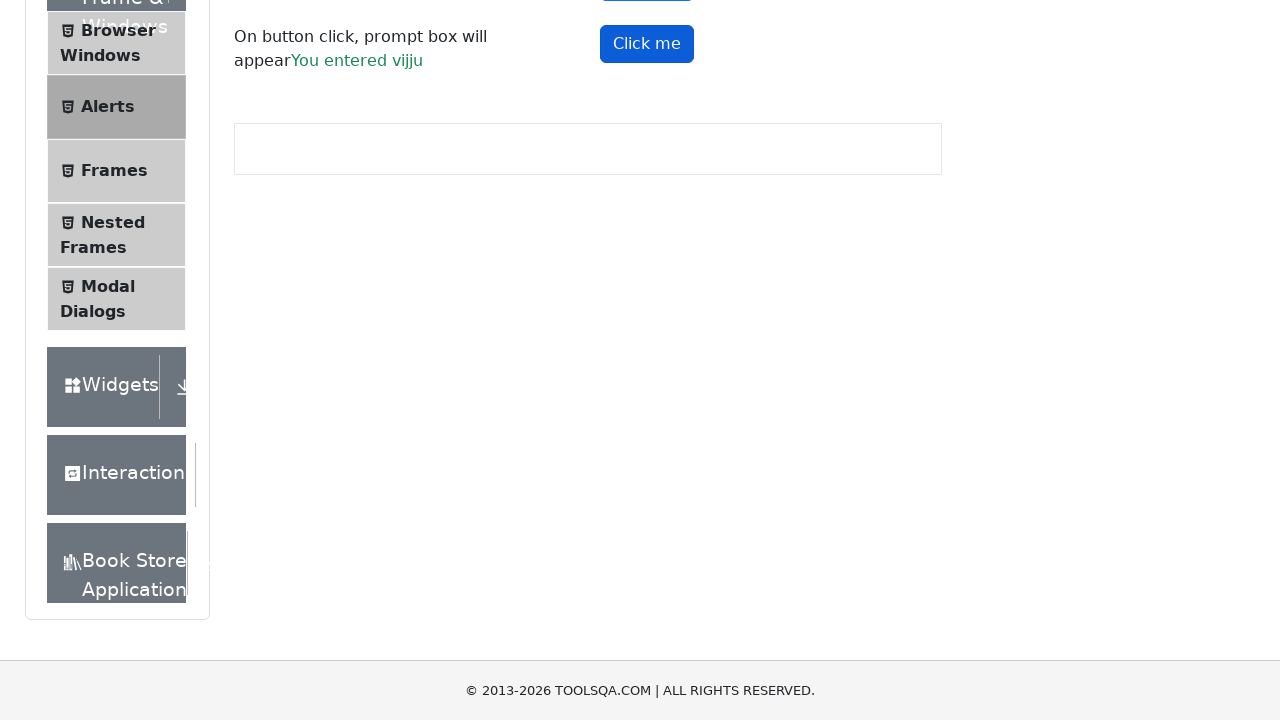

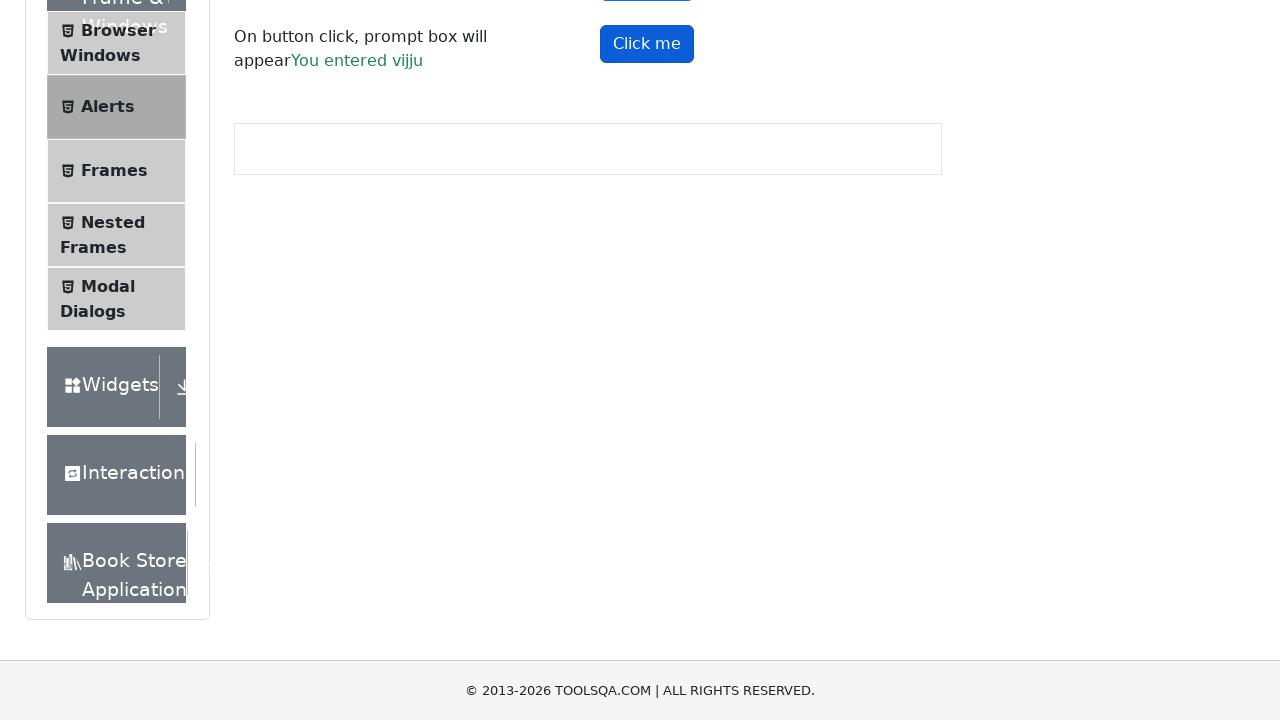